Tests navigation from the homepage by locating a chapter section, clicking a link within that section, and verifying the destination page loads with the expected heading. Also handles frame switching if needed.

Starting URL: https://bonigarcia.dev/selenium-webdriver-java/

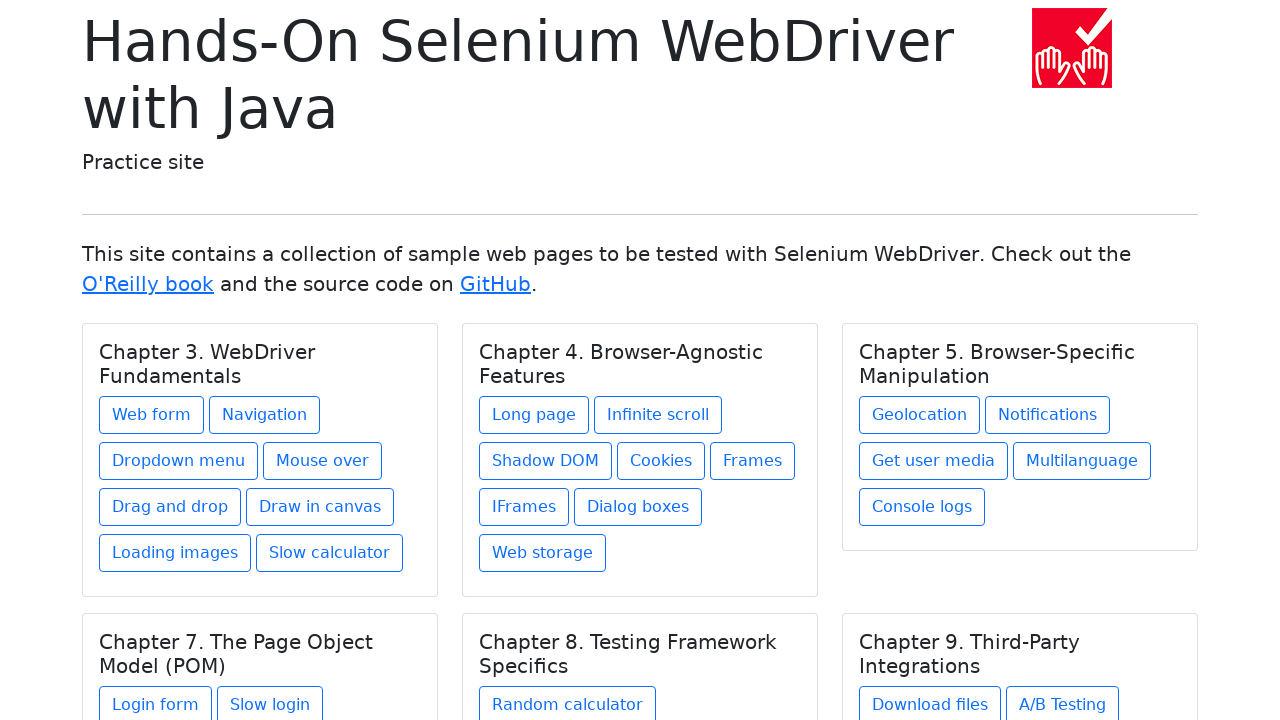

Located chapter section with name 'Chapter 3. WebDriver Fundamentals'
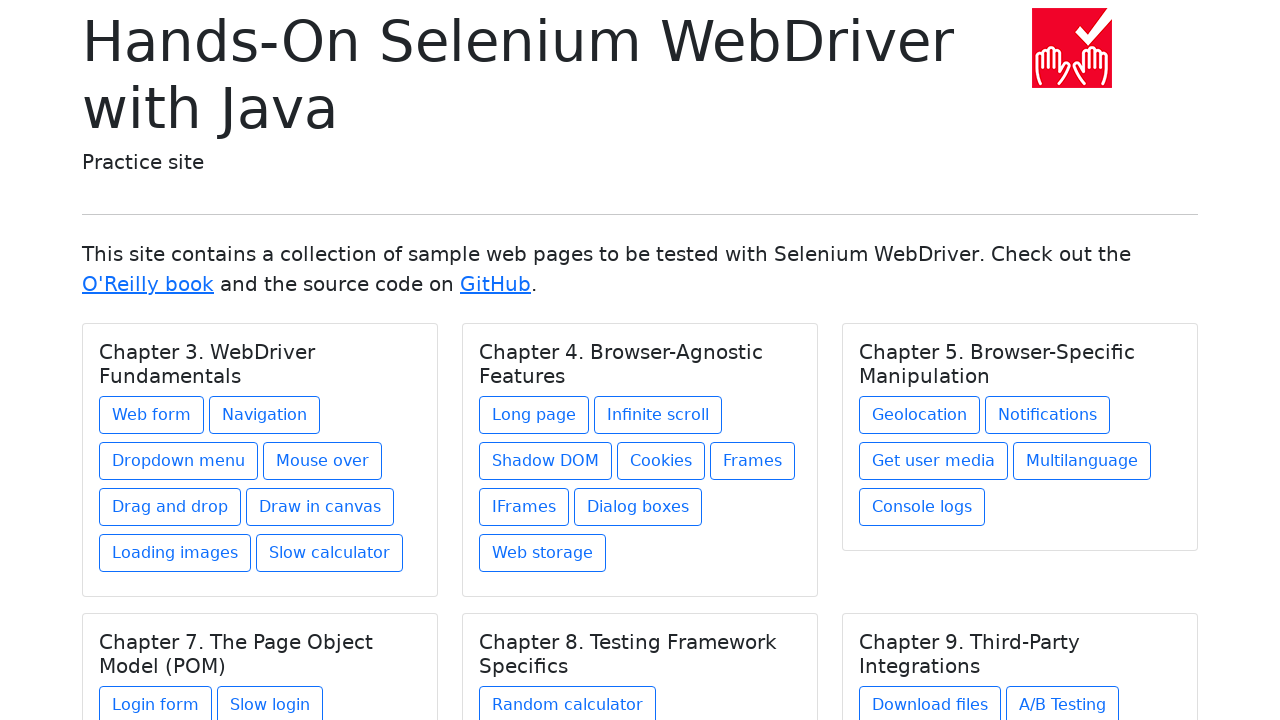

Chapter section became visible
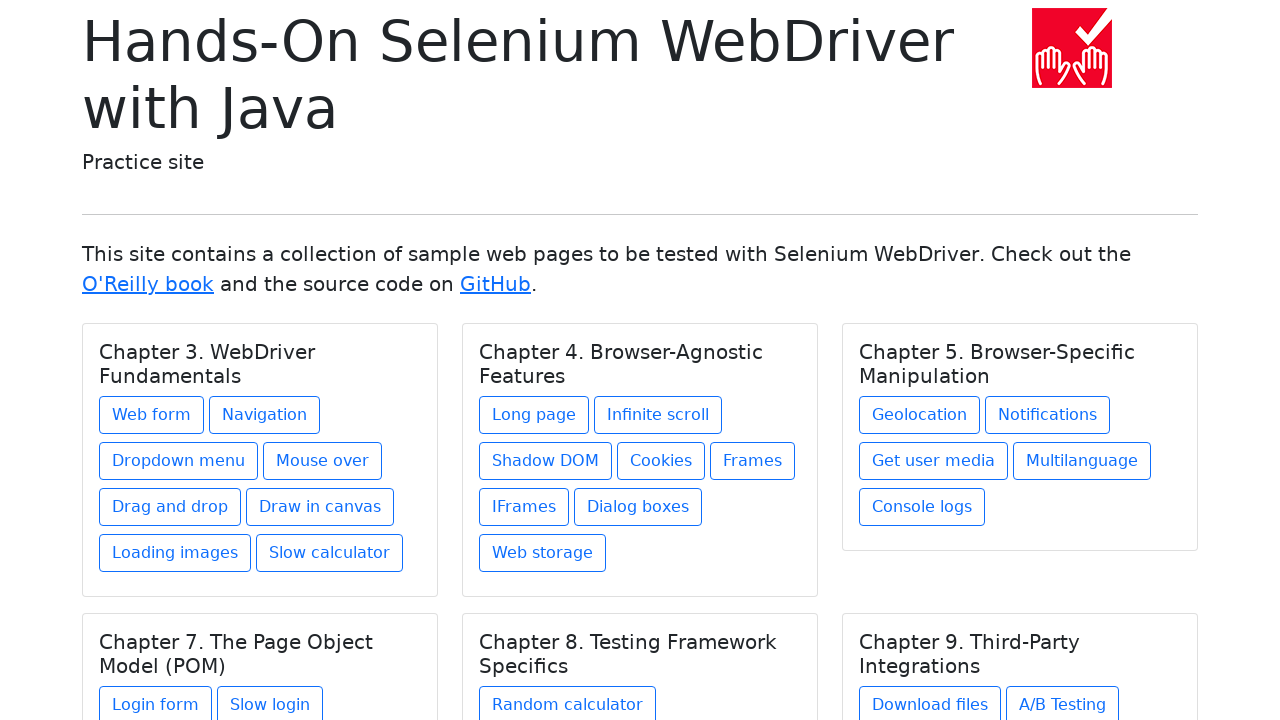

Located link with text 'Web form' within chapter section
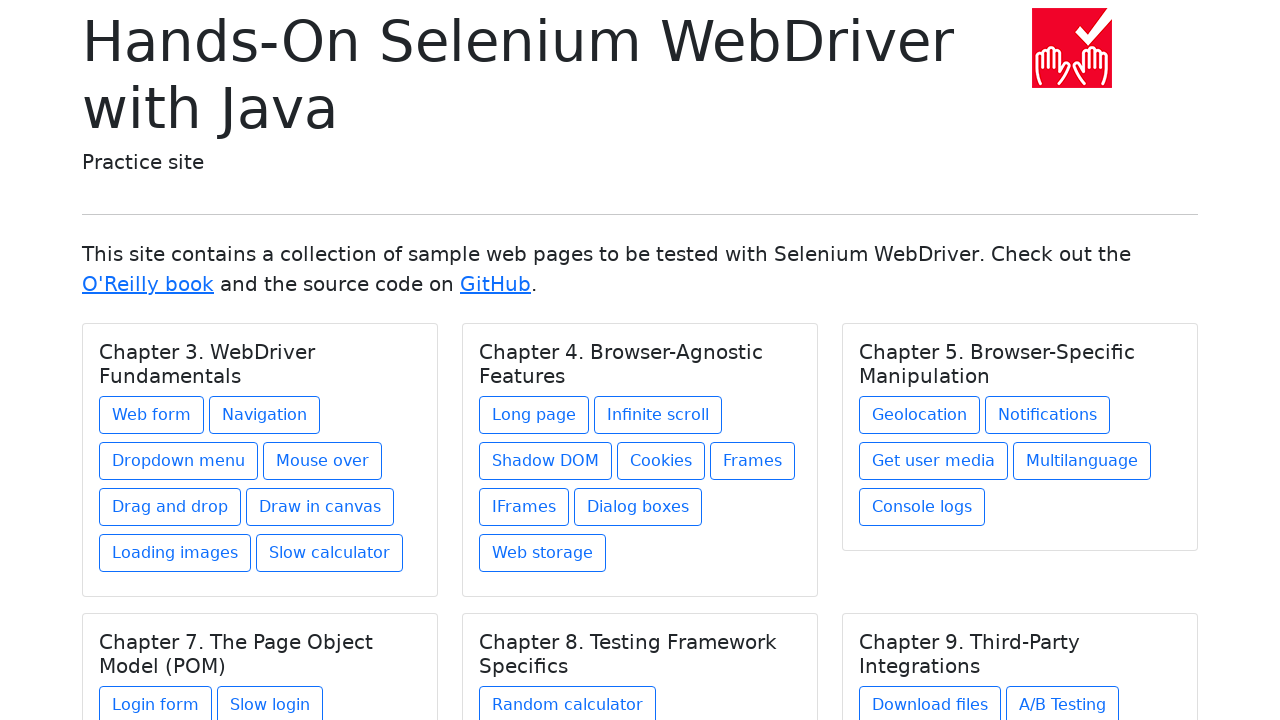

Clicked link 'Web form' at (152, 415) on //div[h5[text()='Chapter 3. WebDriver Fundamentals']] >> text=Web form
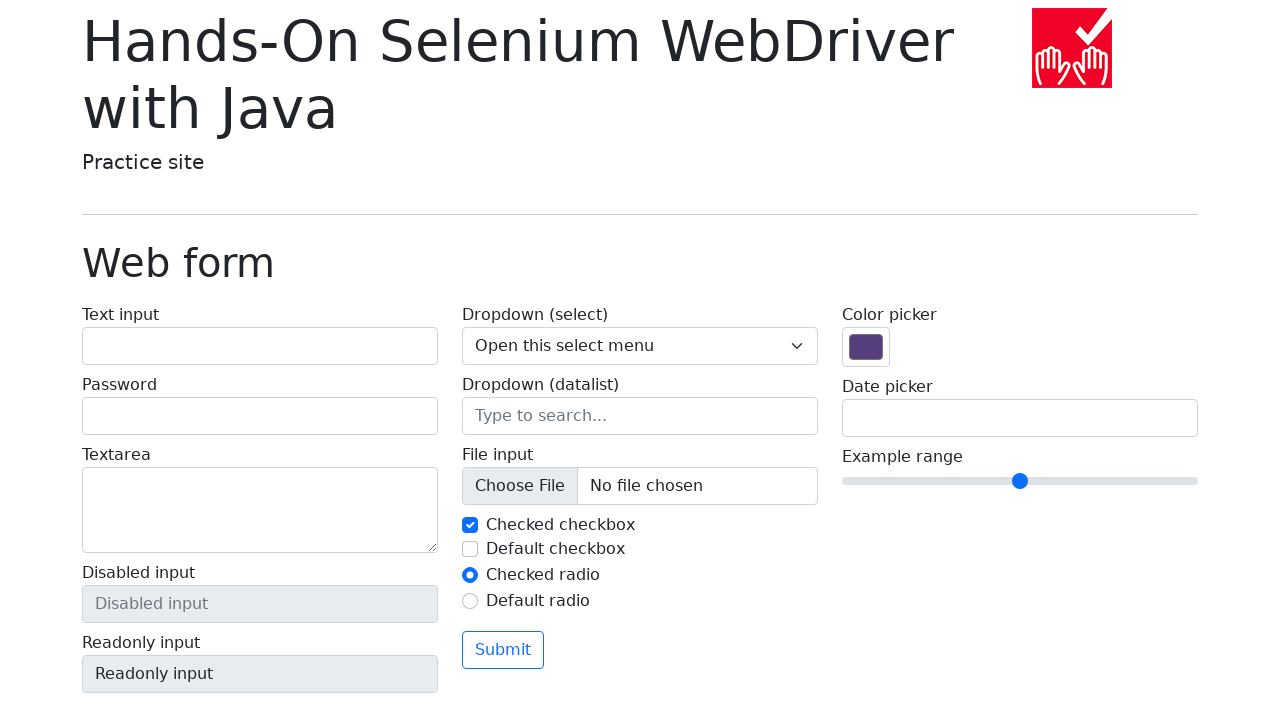

Navigation completed to expected URL: https://bonigarcia.dev/selenium-webdriver-java/web-form.html
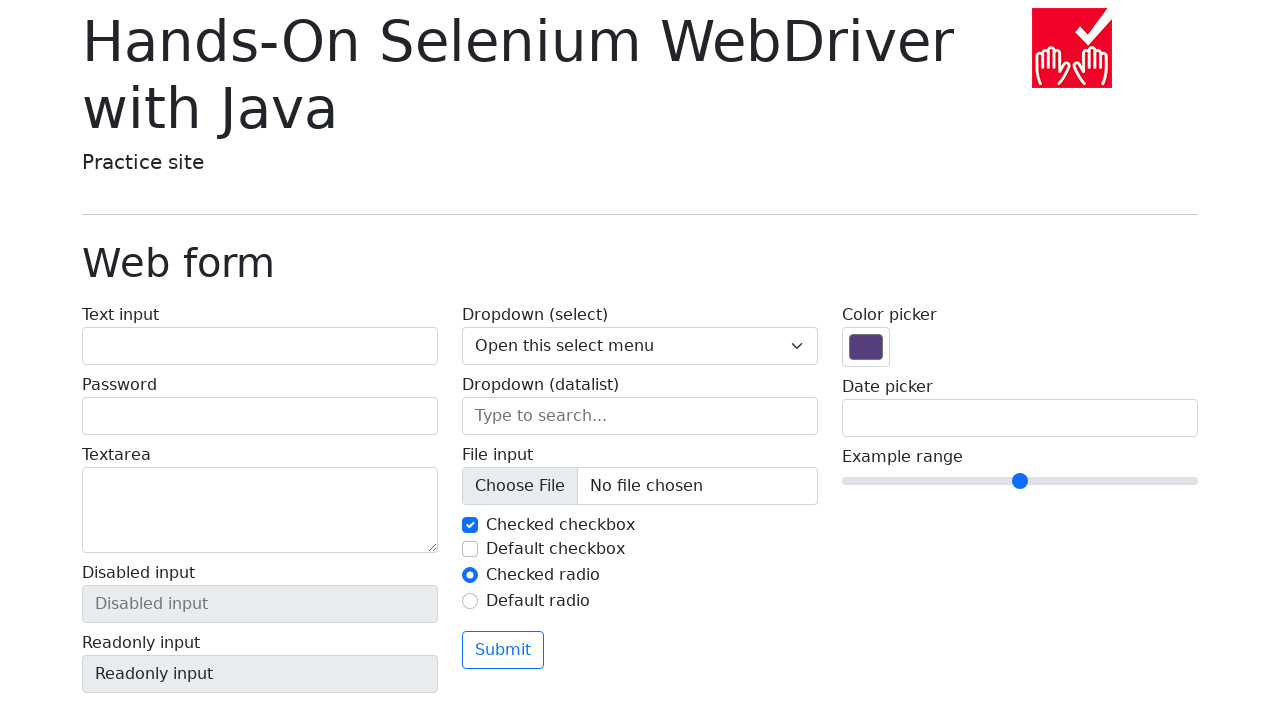

Located heading on main page
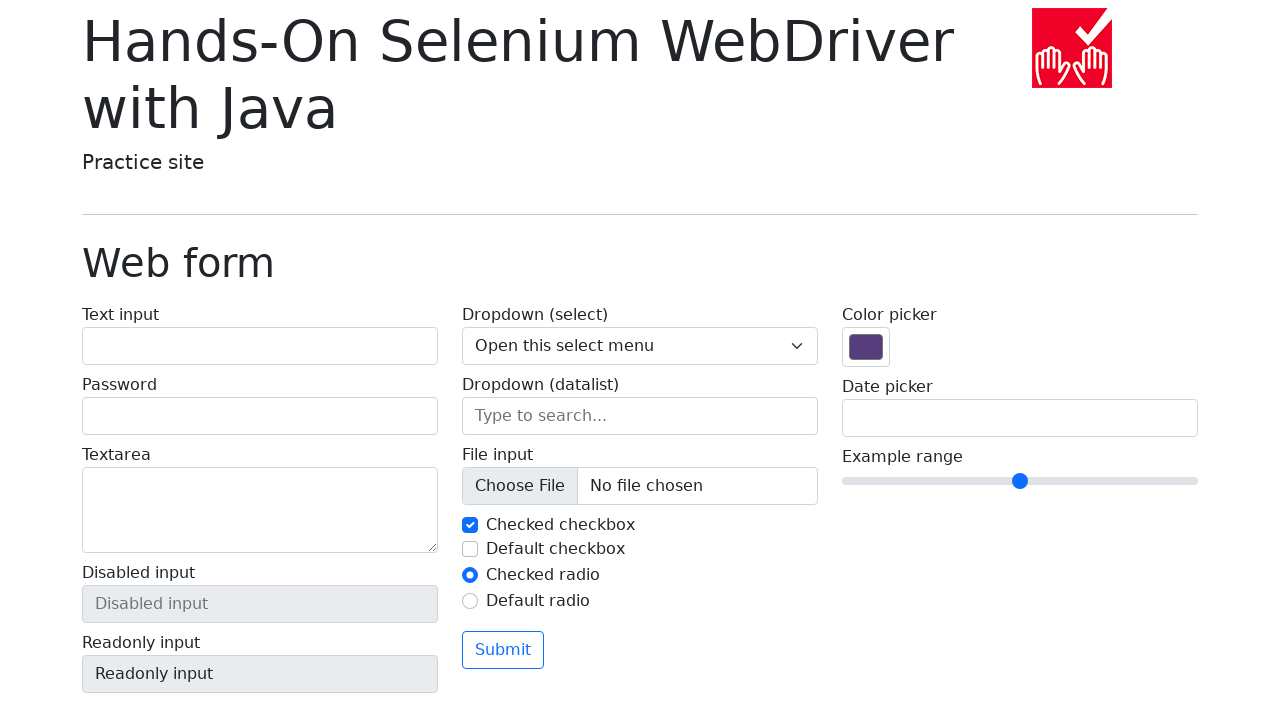

Heading 'Web form' became visible on the page
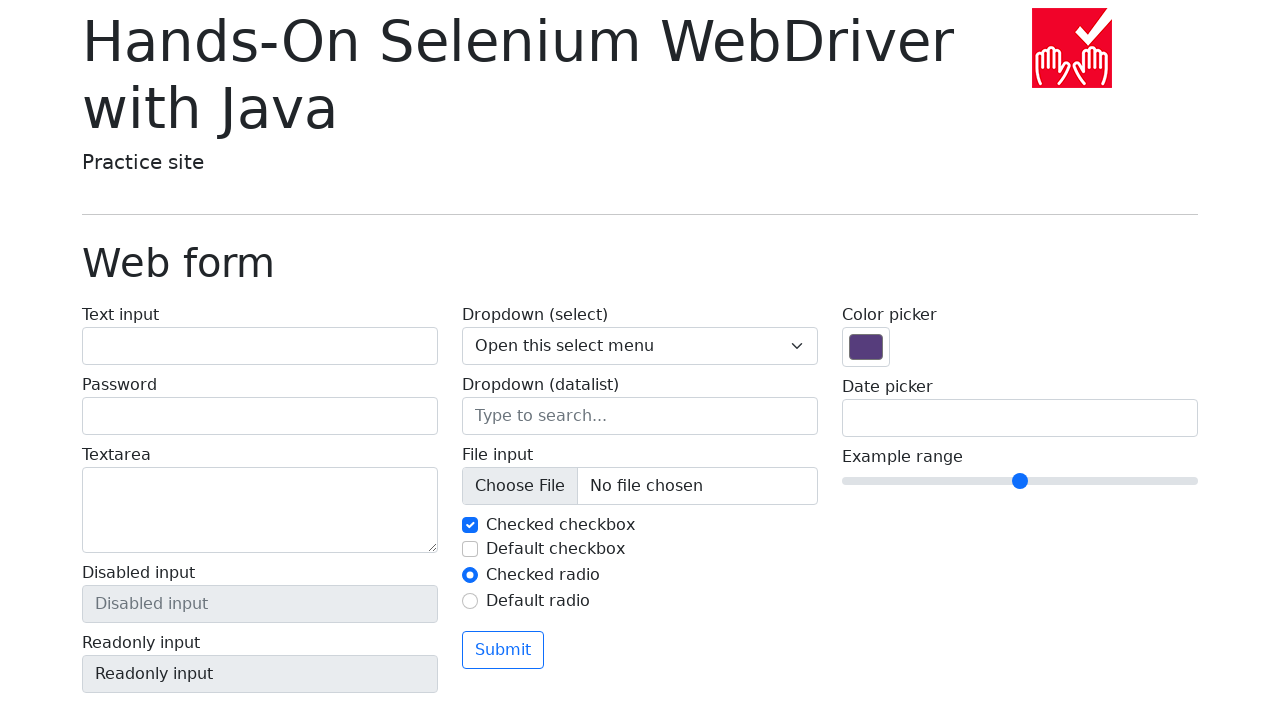

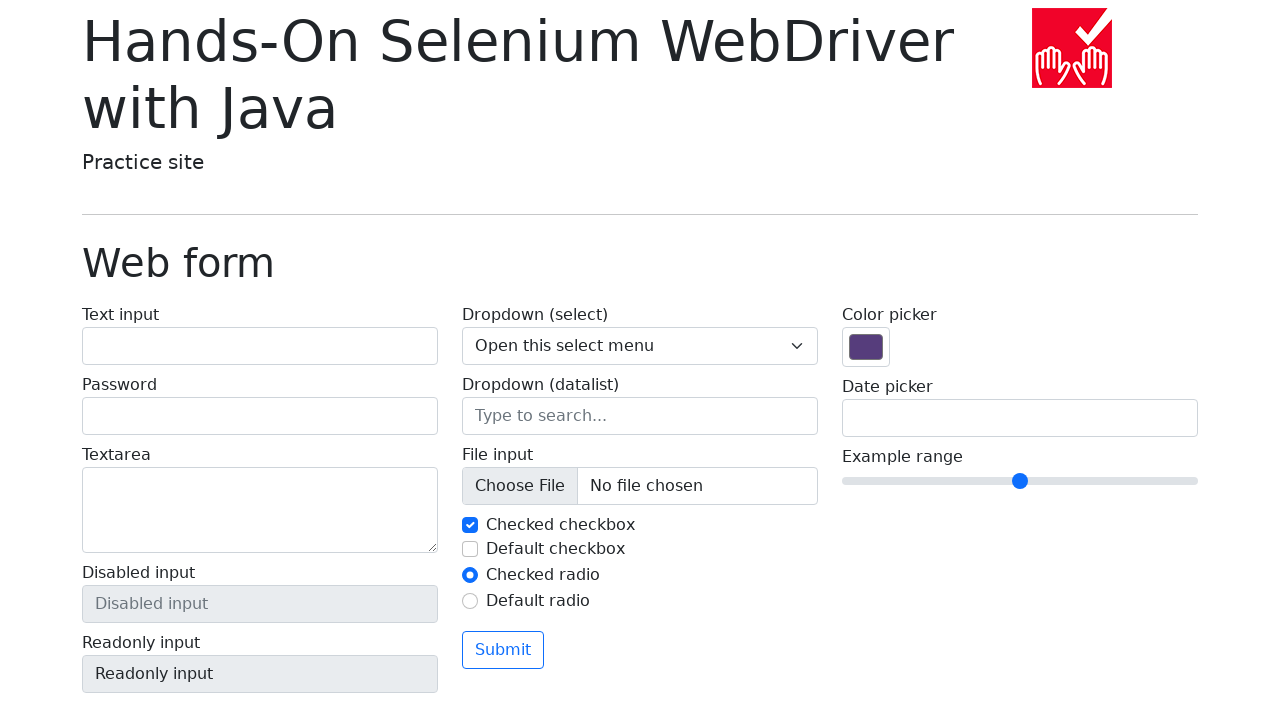